Tests navigation between two websites, verifying page titles and URLs contain expected text, then navigates back to the first site

Starting URL: https://www.testotomasyonu.com

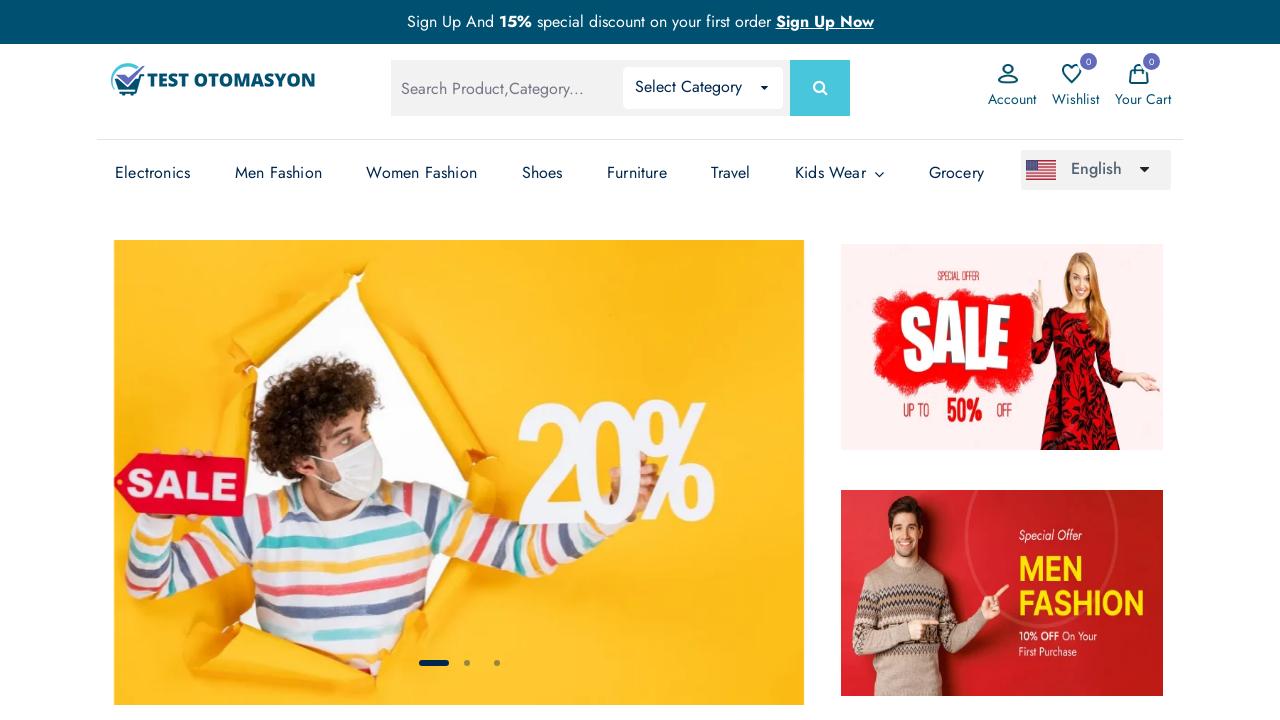

Verified that current URL contains 'testotomasyonu'
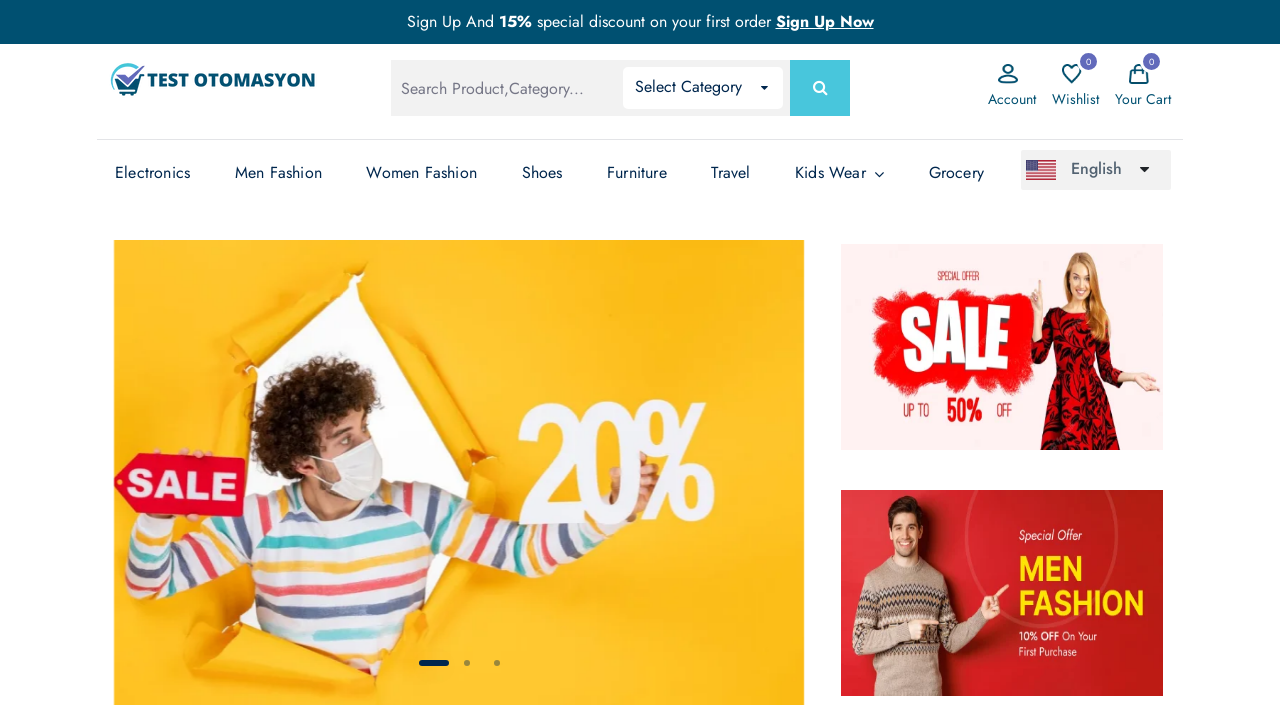

Verified that page title contains 'Test' or 'testotomasyonu'
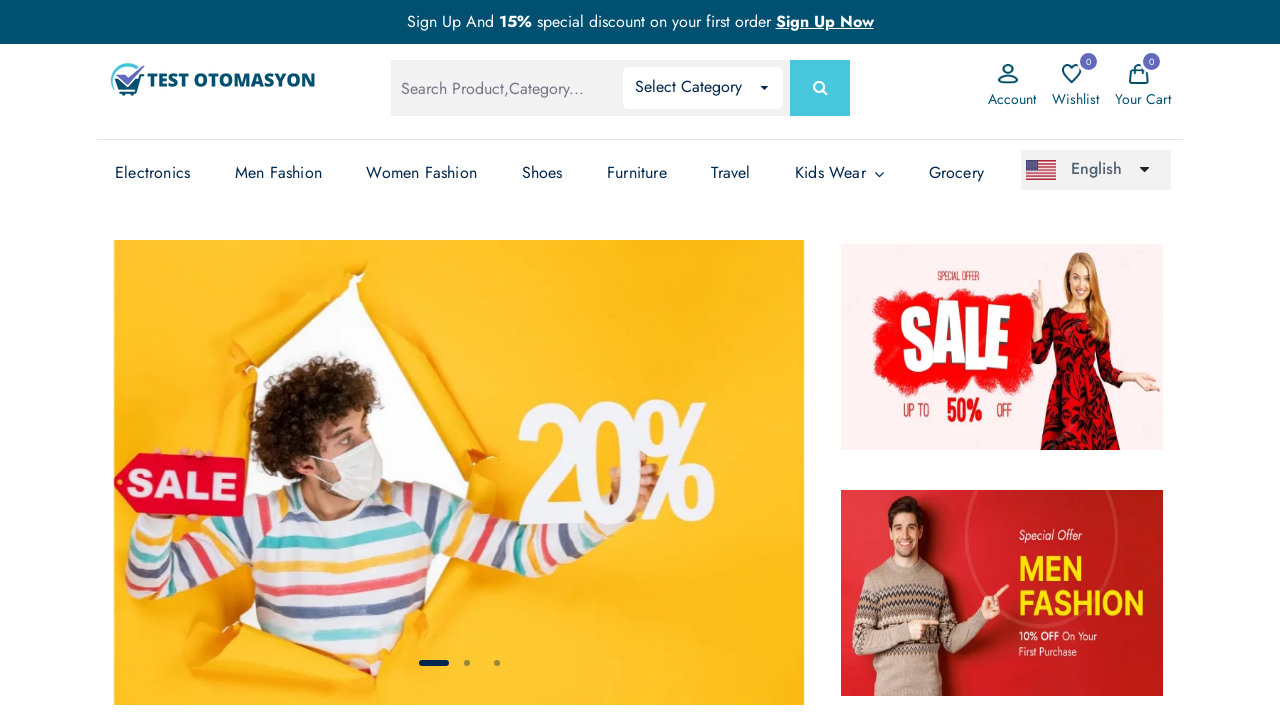

Navigated to https://wisequarter.com/
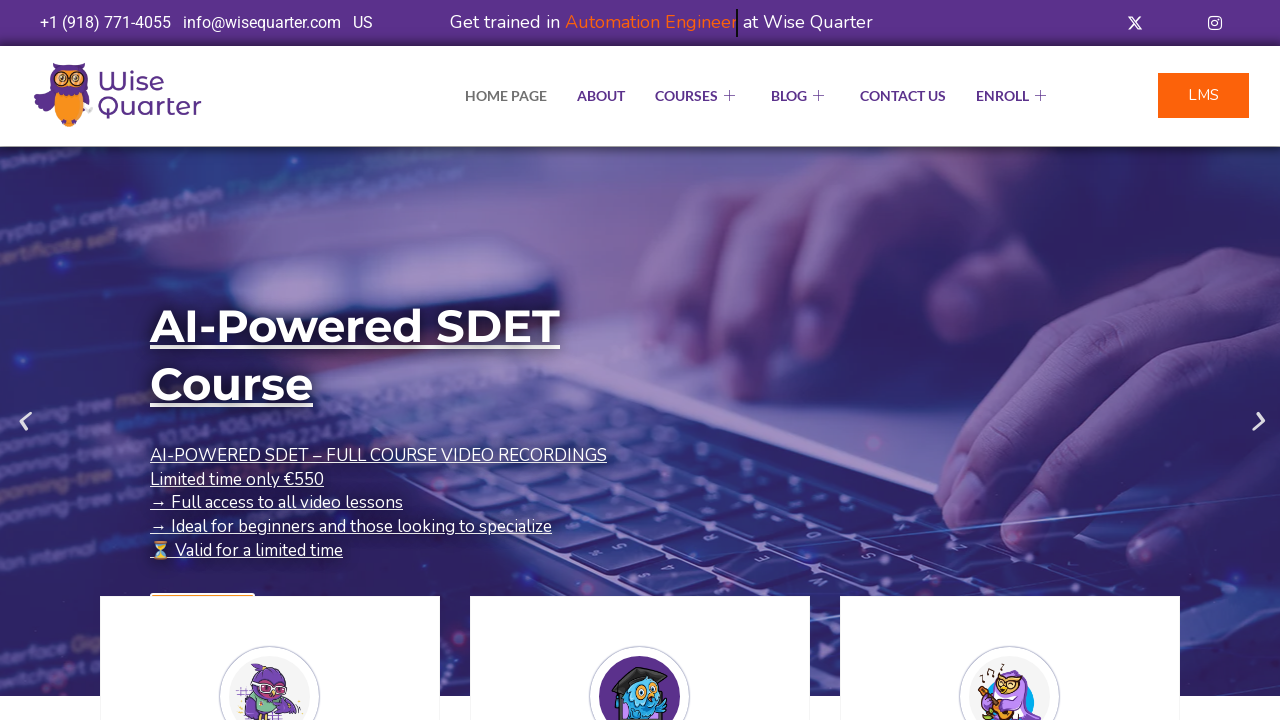

Verified that Wisequarter page title contains 'Quarter'
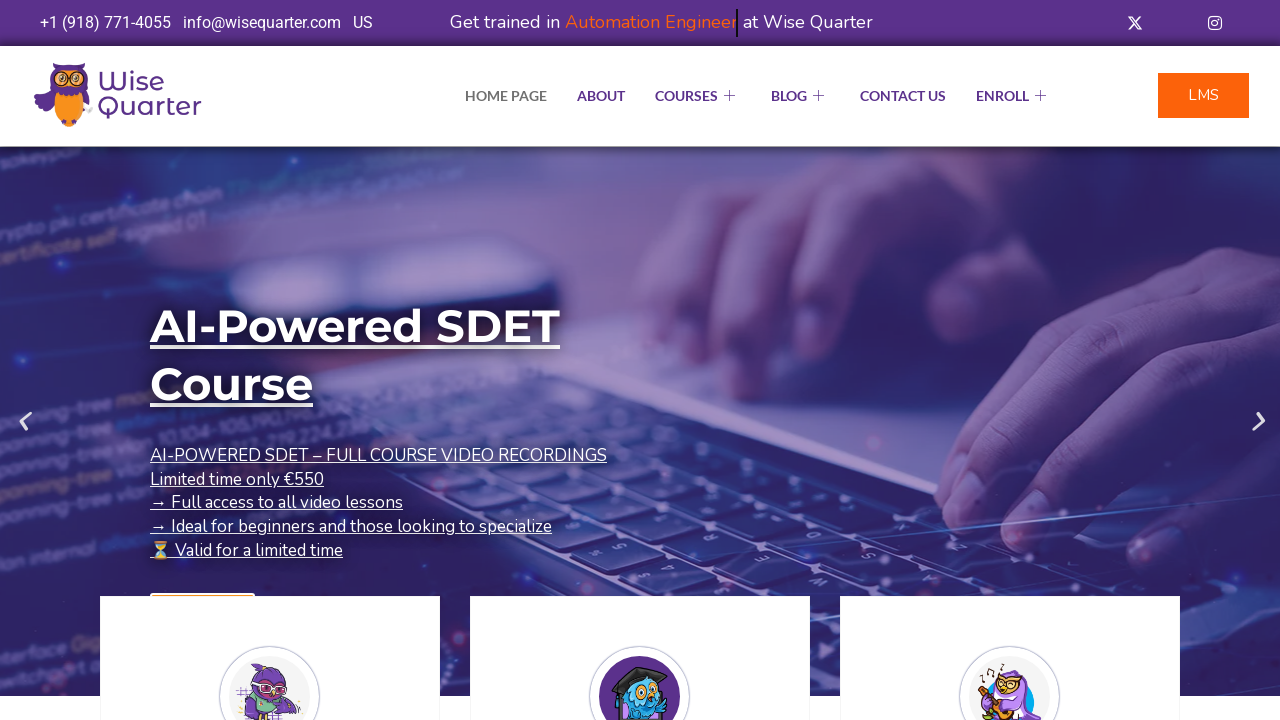

Navigated back to previous page (testotomasyonu.com)
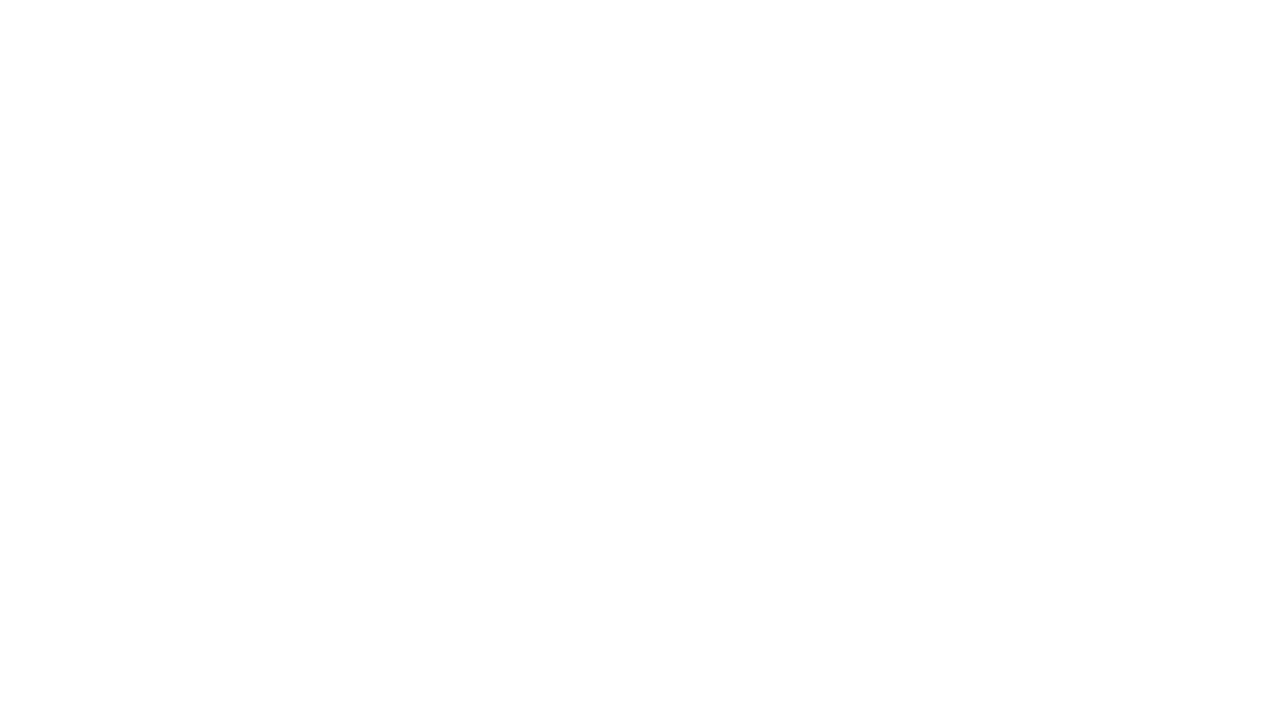

Refreshed the current page
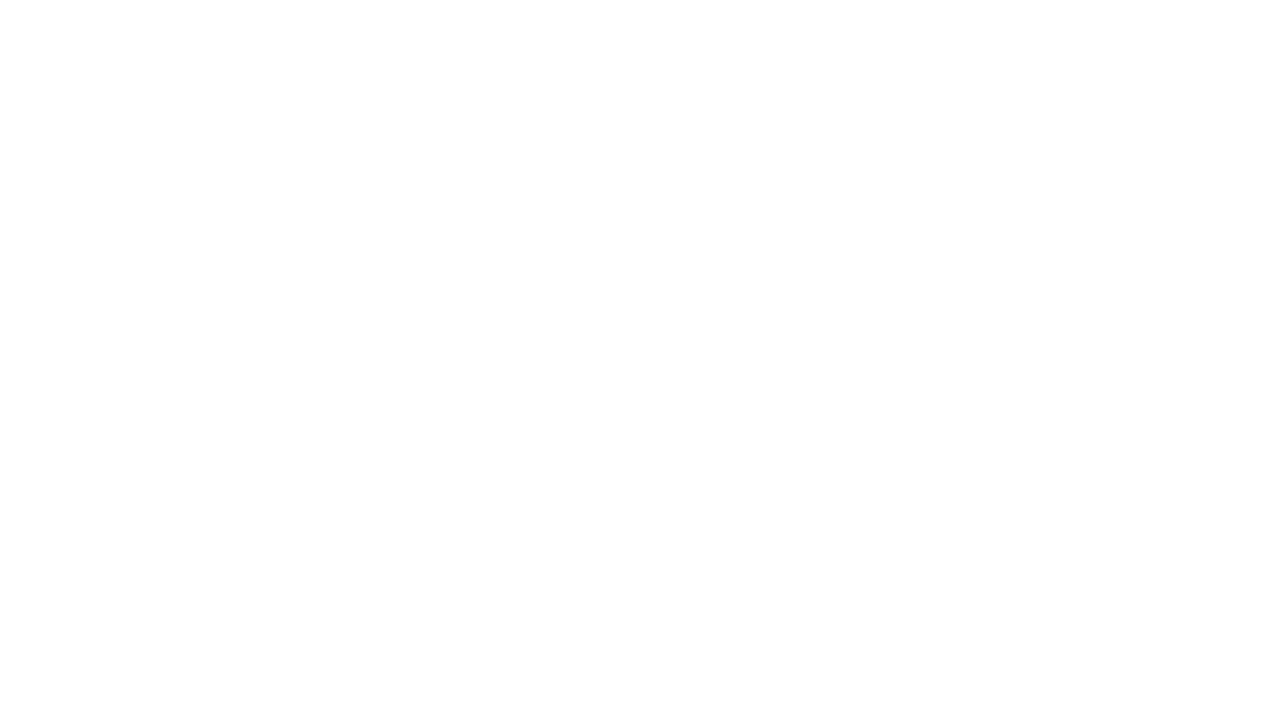

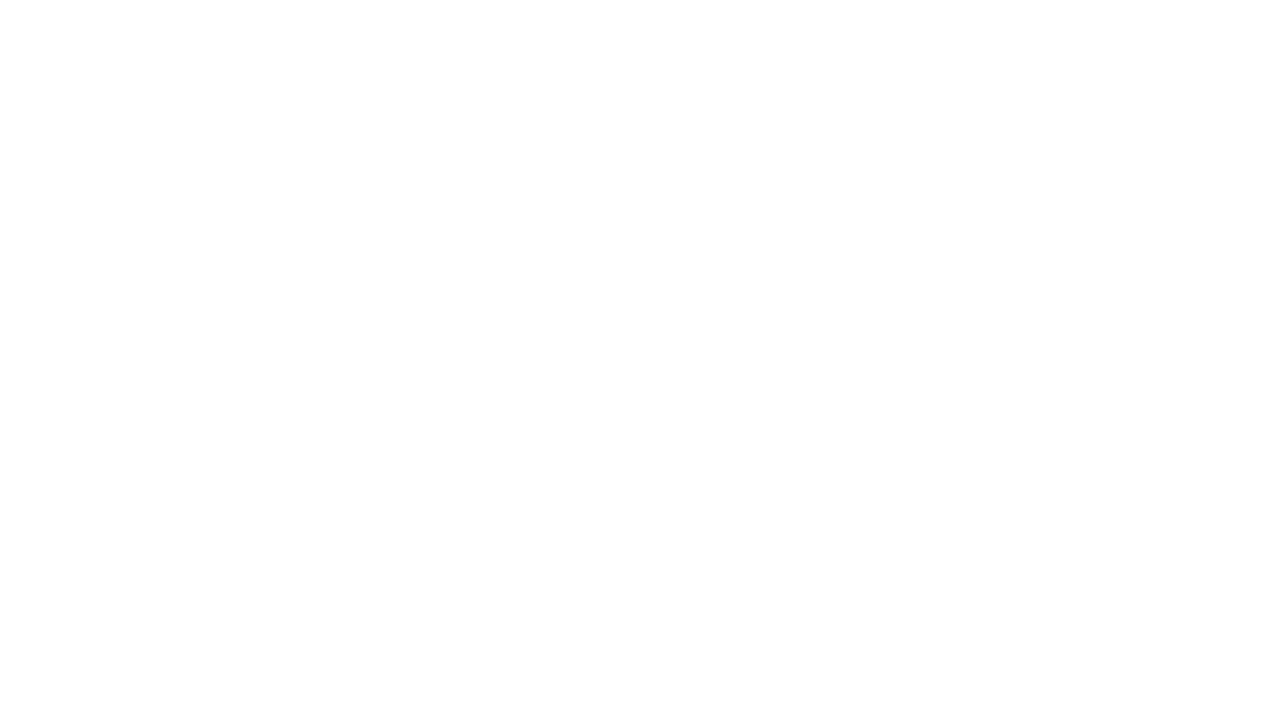